Tests navigation menu functionality by clicking through four menu items in sequence on a personal website

Starting URL: https://radimstudeny.cz

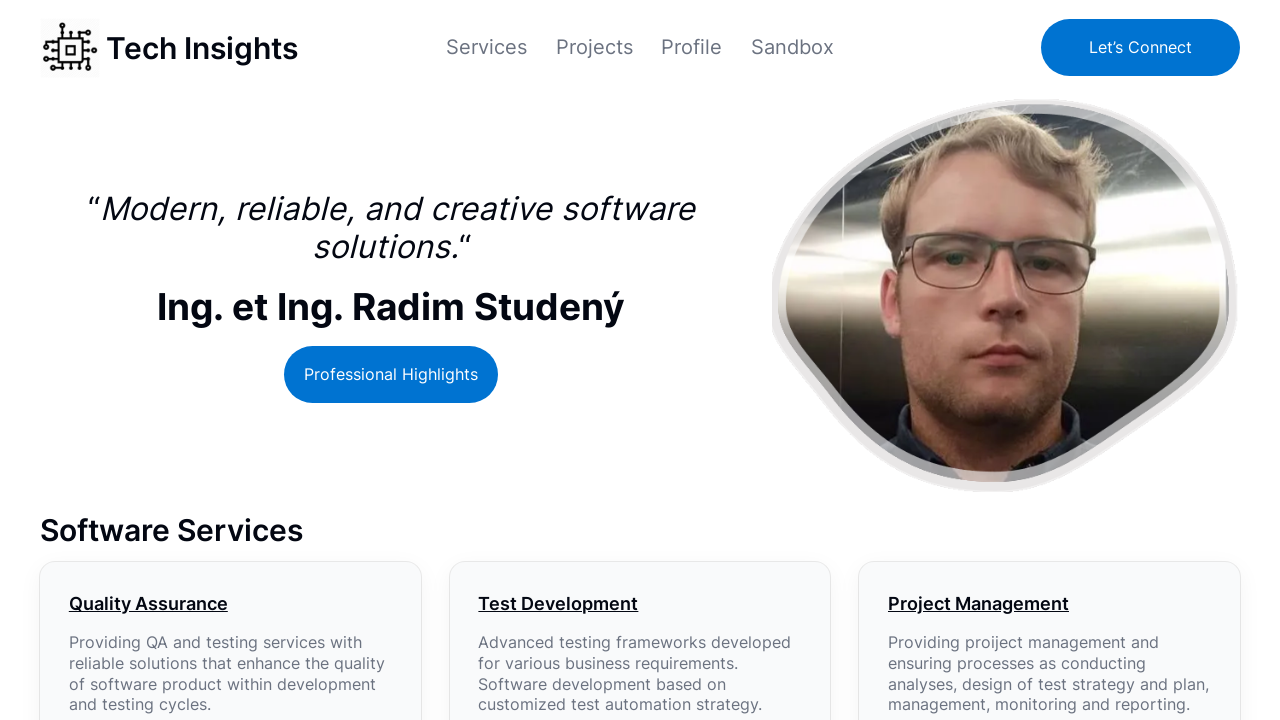

Clicked menu item at xpath: //*[@id='modal-1-content']/ul/li[1]/a/span at (486, 47) on xpath=//*[@id='modal-1-content']/ul/li[1]/a/span
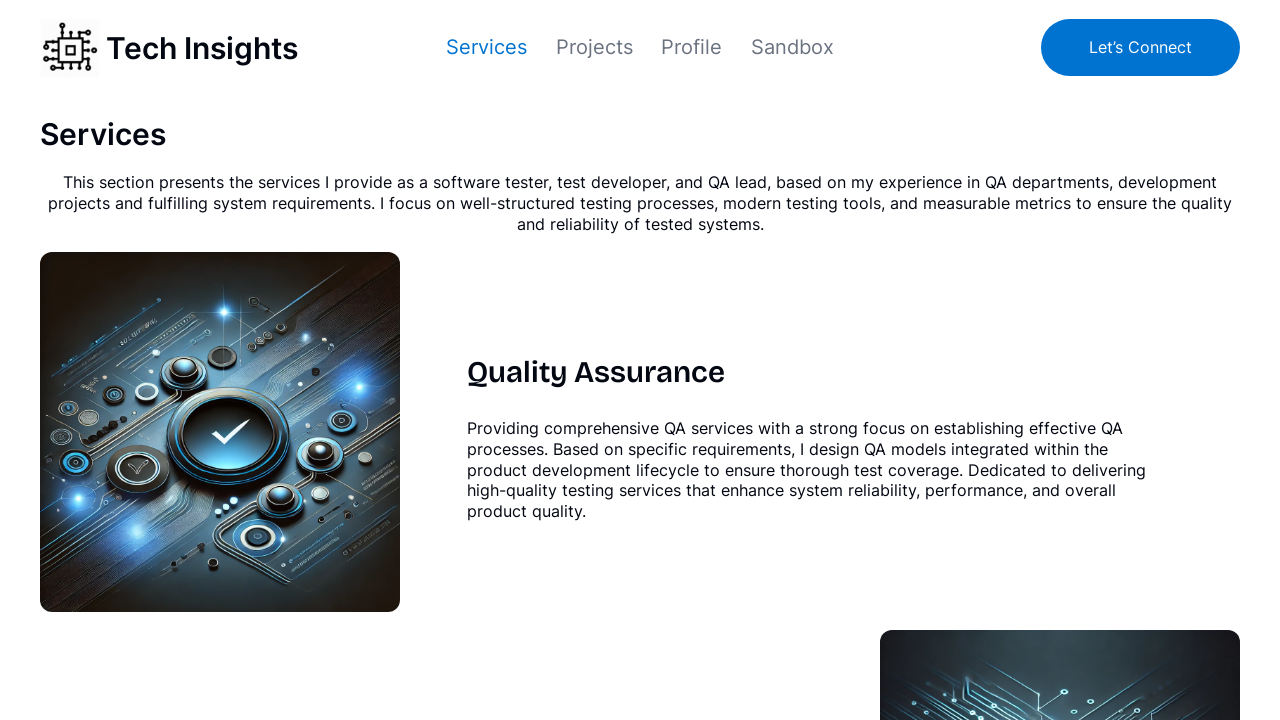

Waited 2 seconds for page to load
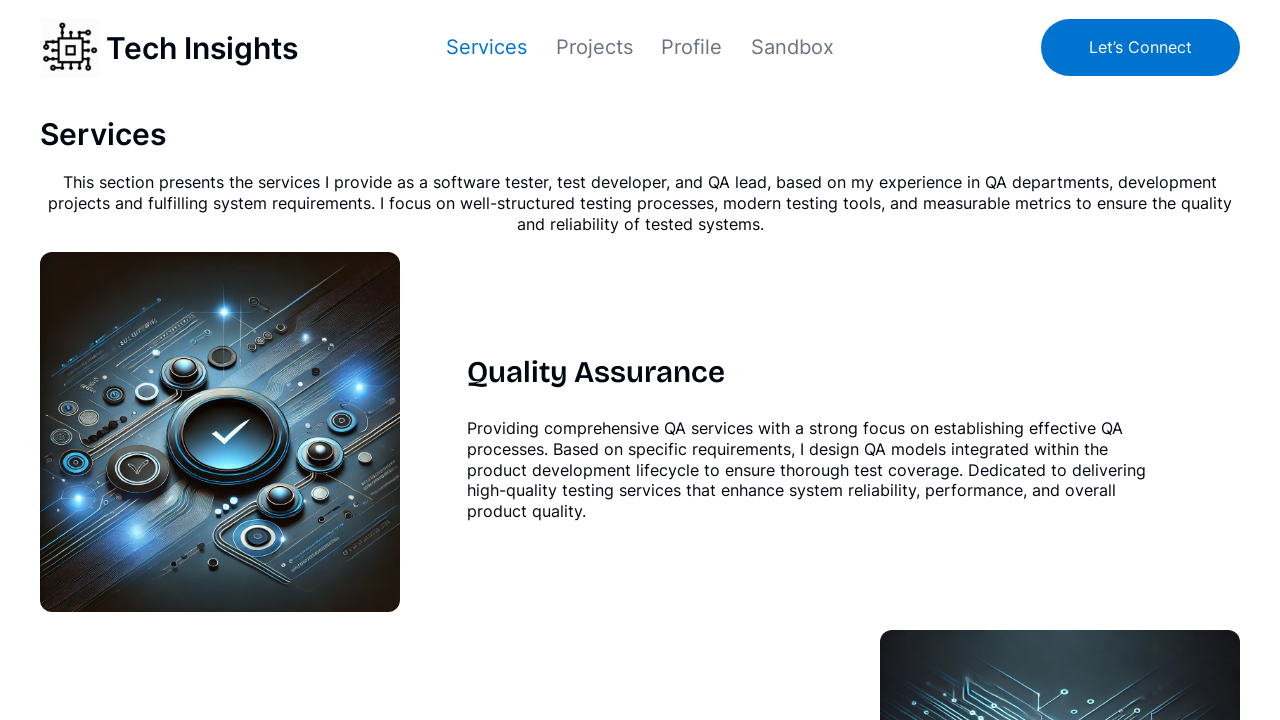

Clicked menu item at xpath: //*[@id='modal-1-content']/ul/li[2]/a/span at (594, 47) on xpath=//*[@id='modal-1-content']/ul/li[2]/a/span
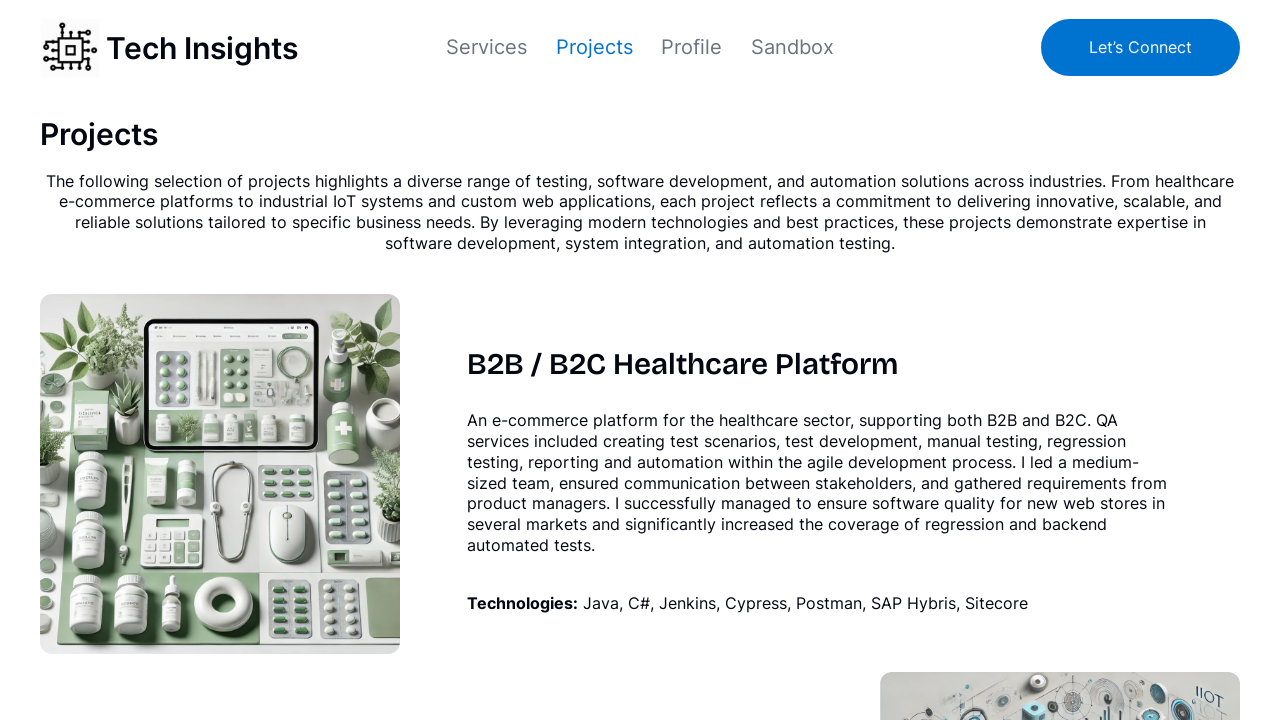

Waited 2 seconds for page to load
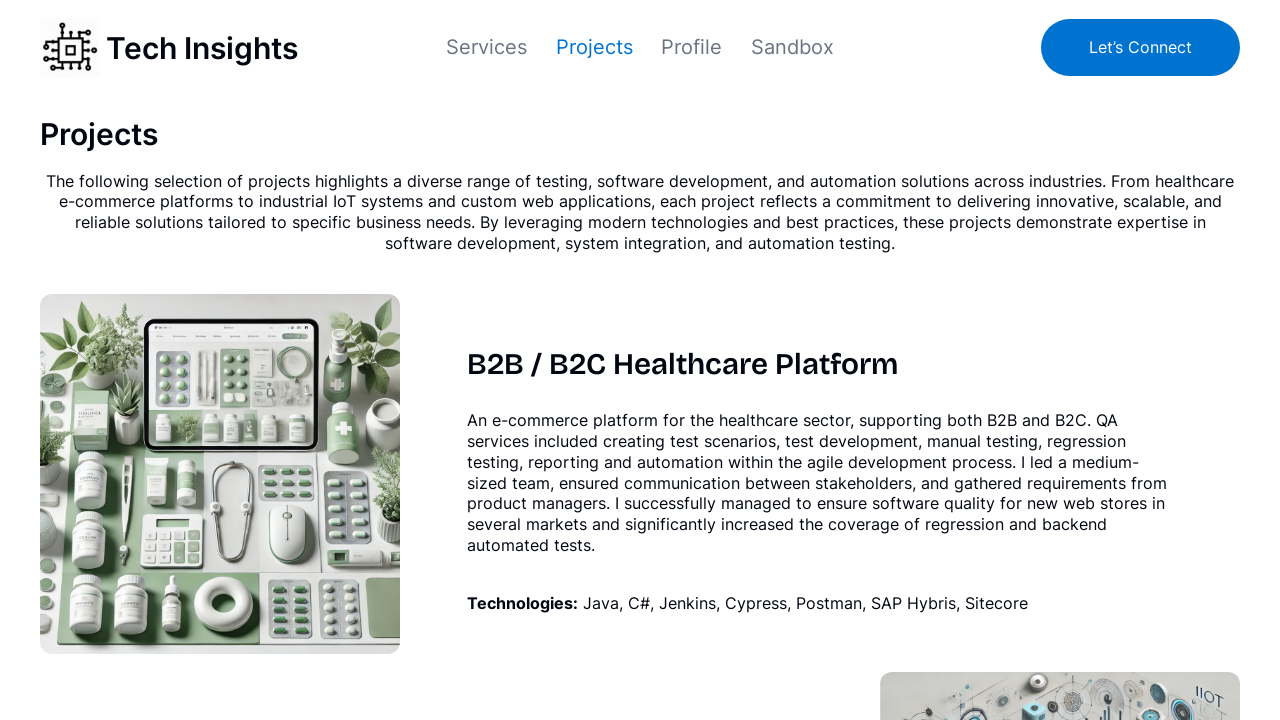

Clicked menu item at xpath: //*[@id='modal-1-content']/ul/li[3]/a/span at (692, 47) on xpath=//*[@id='modal-1-content']/ul/li[3]/a/span
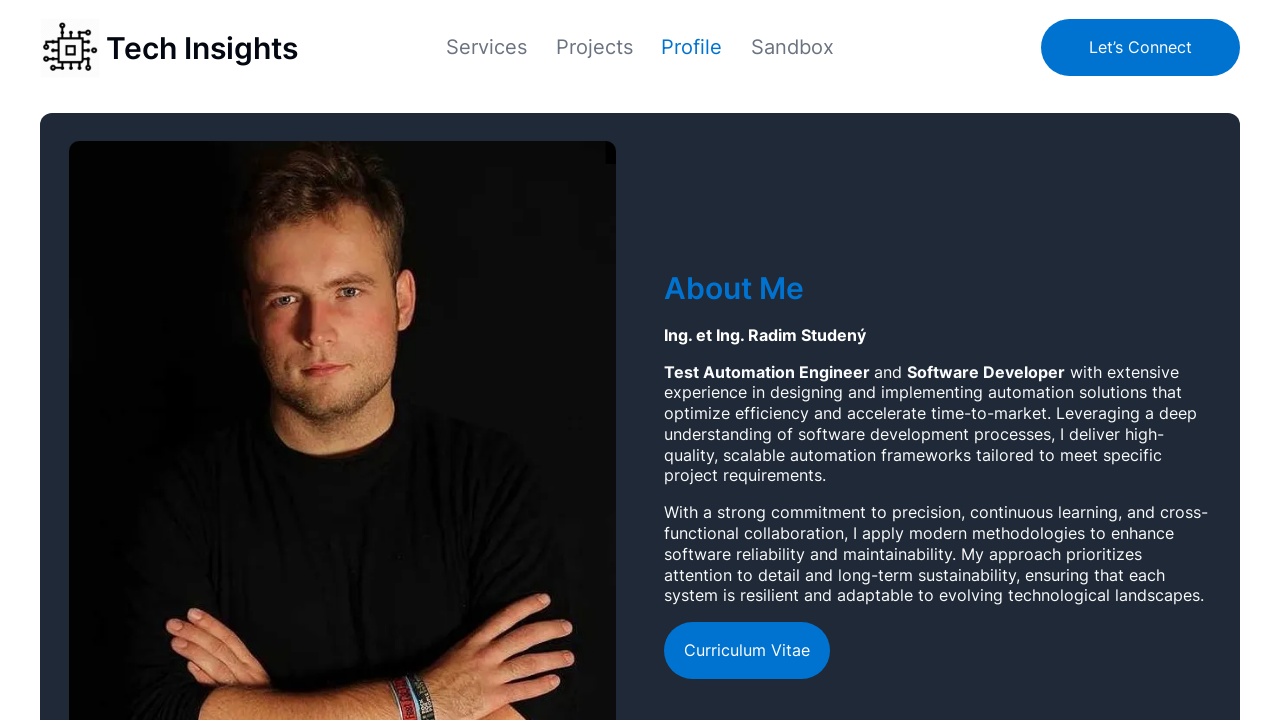

Waited 2 seconds for page to load
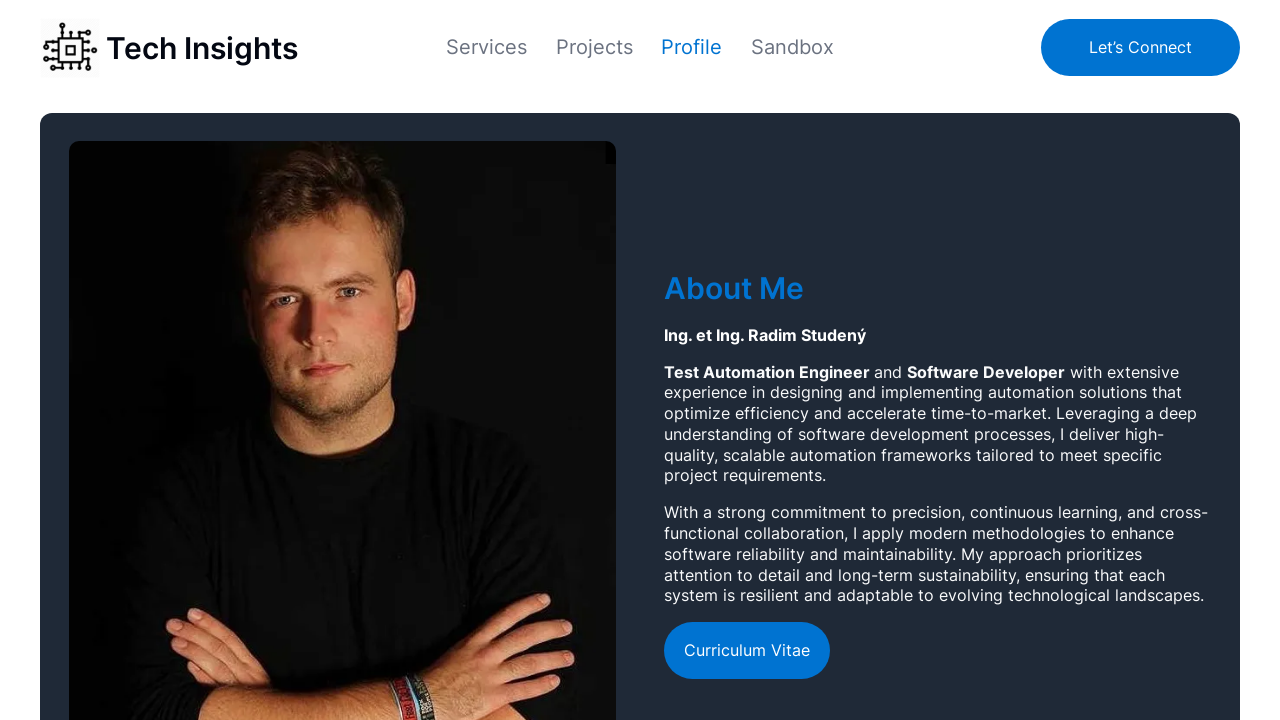

Clicked menu item at xpath: //*[@id='modal-1-content']/ul/li[4]/a/span at (793, 47) on xpath=//*[@id='modal-1-content']/ul/li[4]/a/span
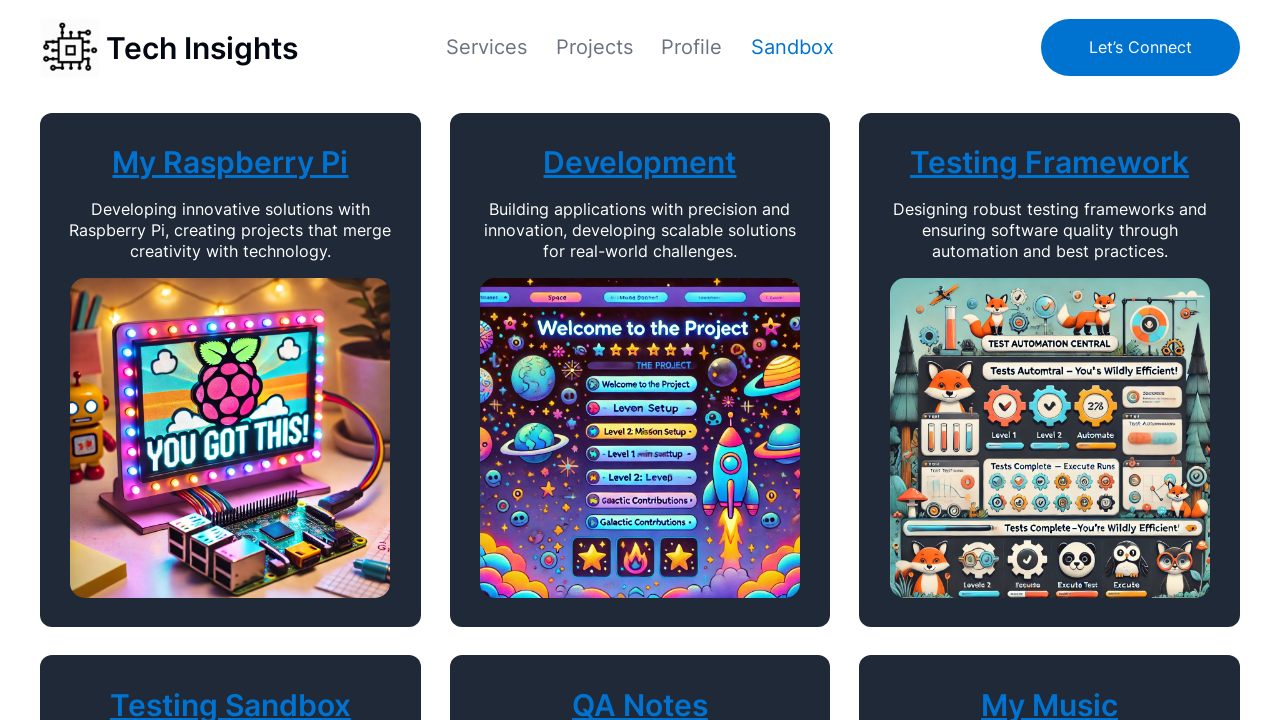

Waited 2 seconds for page to load
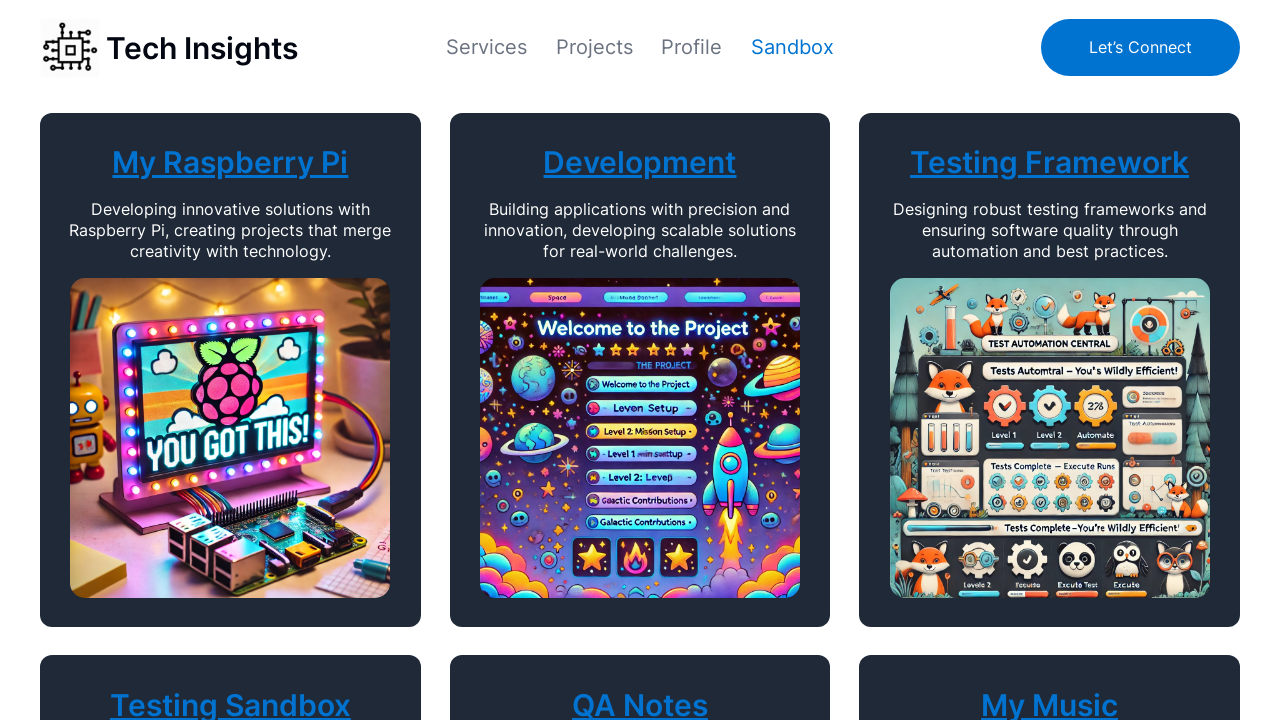

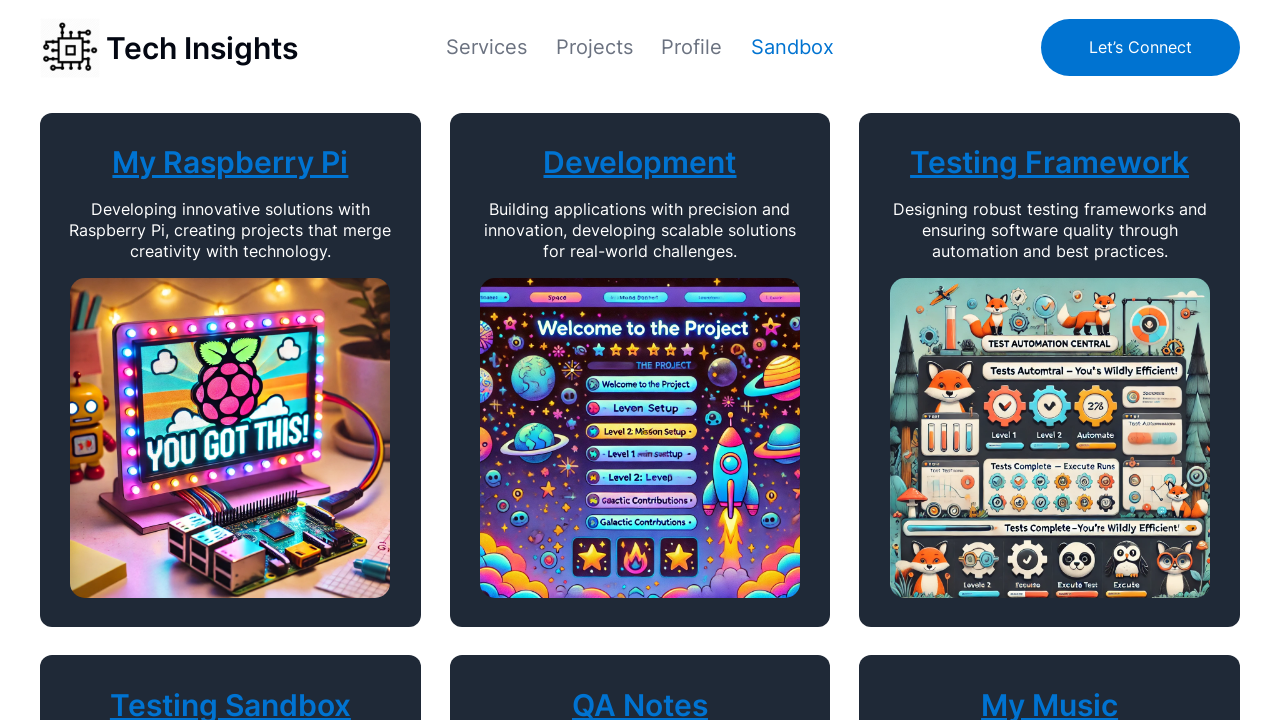